Tests the selenium detector page by filling in token fields and clicking the test button to verify detection status

Starting URL: https://hmaker.github.io/selenium-detector/

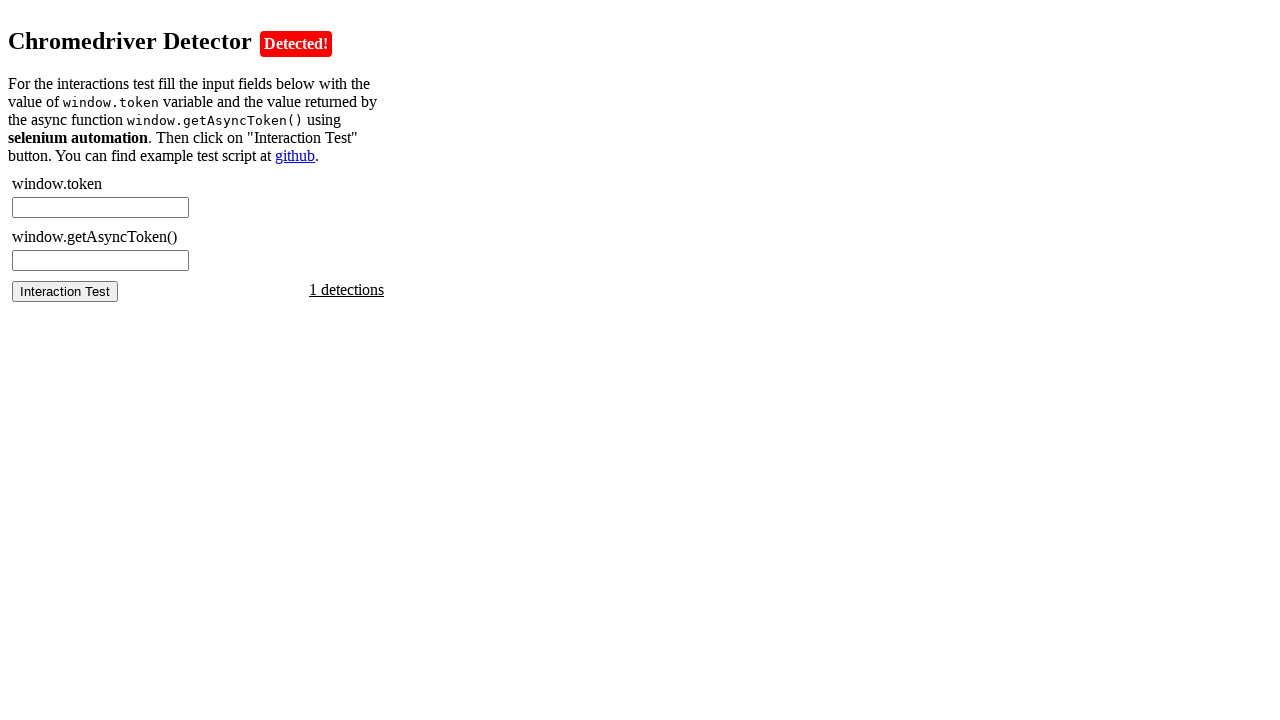

Waited for chromedriver token field to load
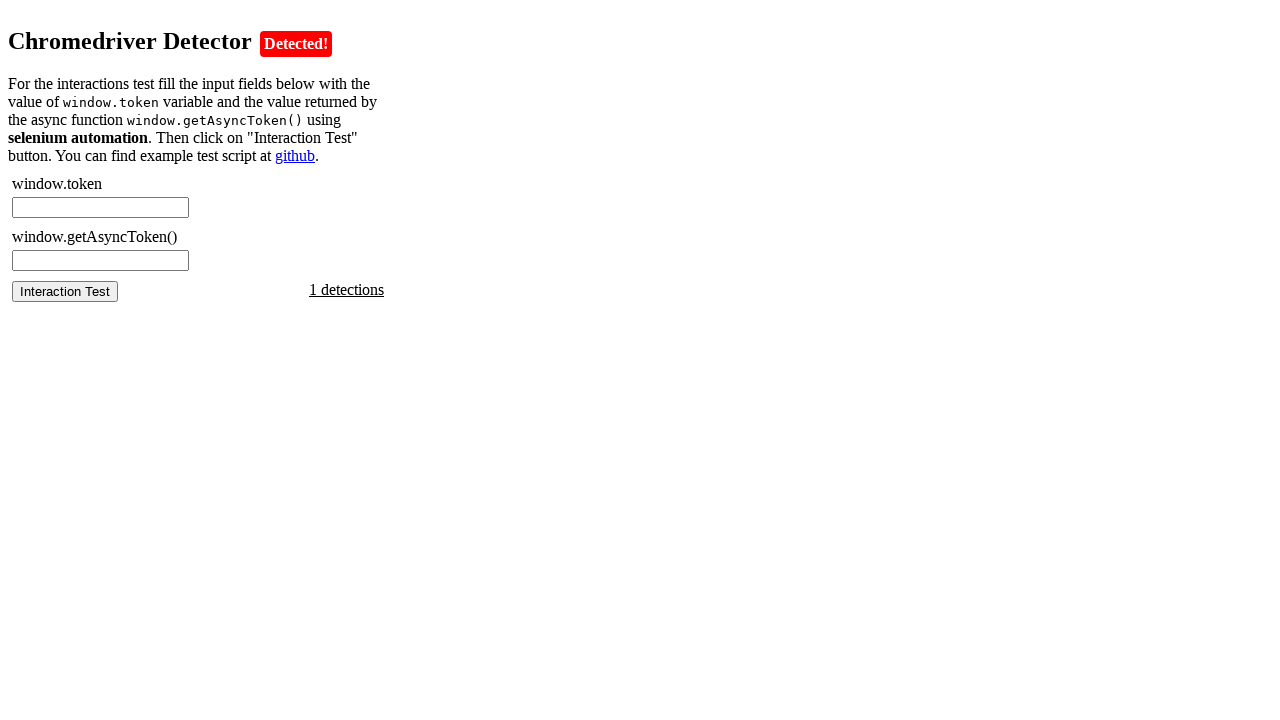

Filled chromedriver token field with test value on #chromedriver-token
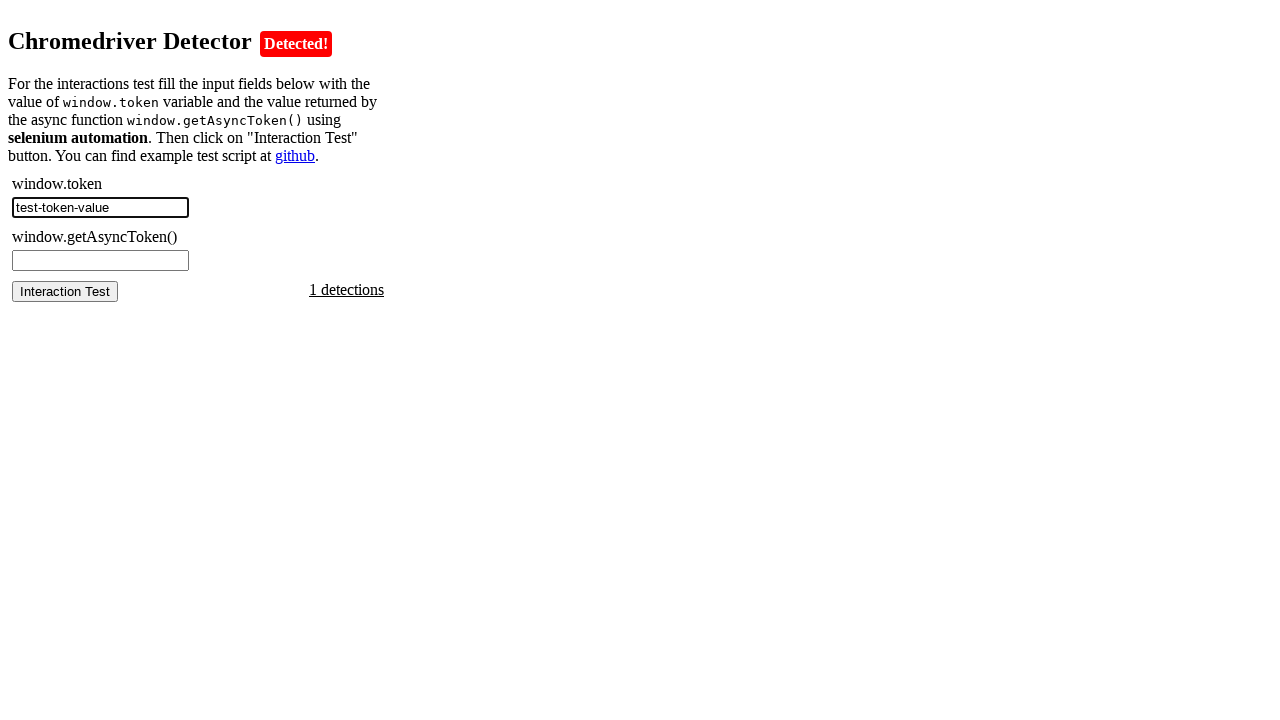

Filled chromedriver async token field with test value on #chromedriver-asynctoken
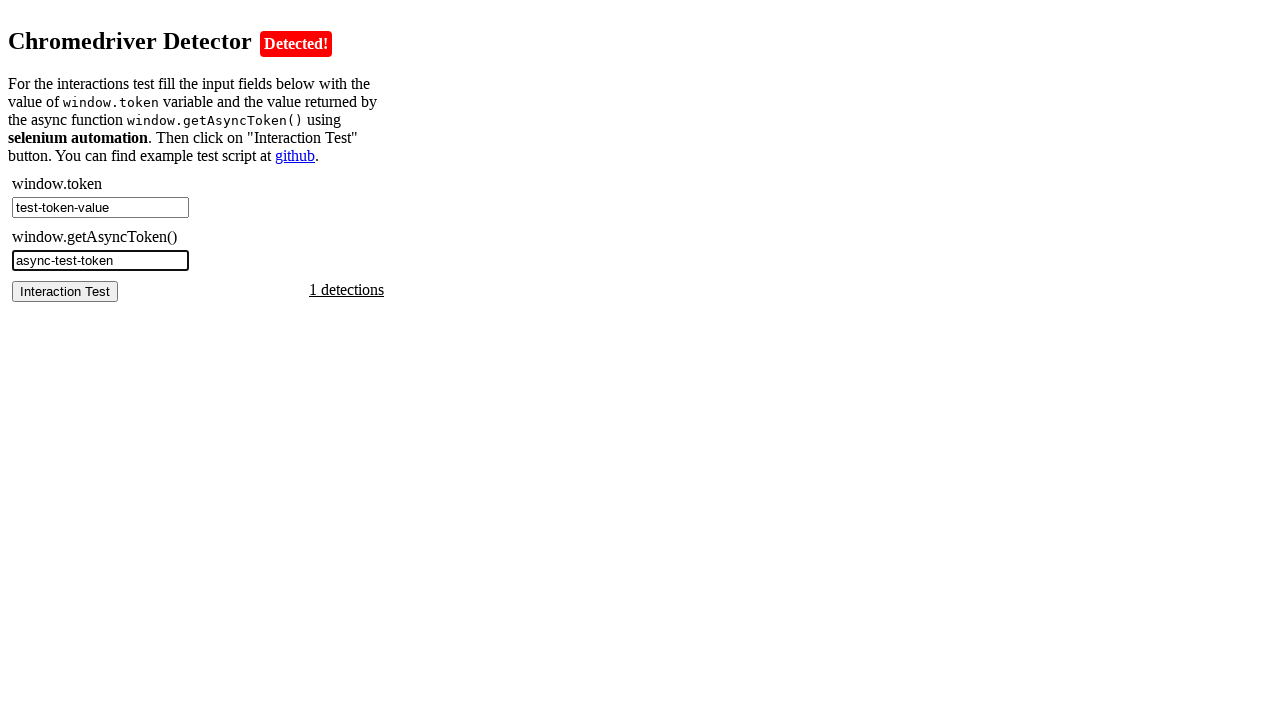

Clicked the test button to verify selenium detection at (65, 291) on #chromedriver-test
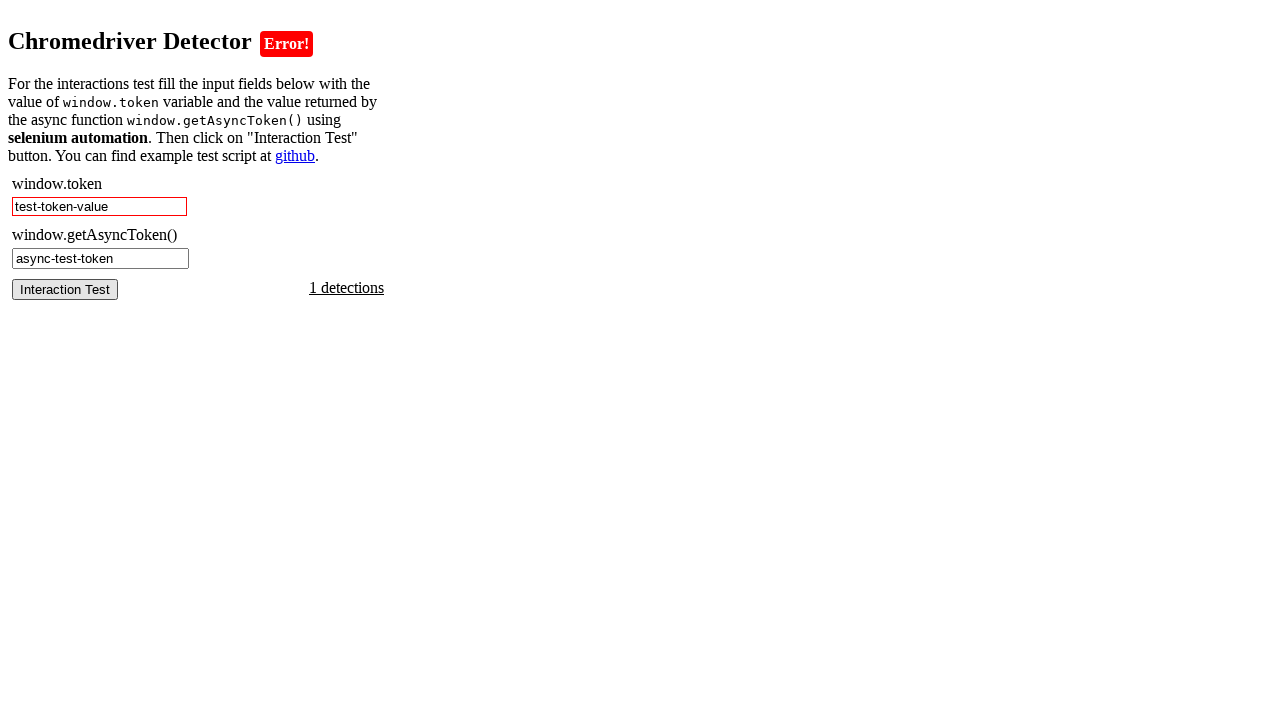

Selenium detection result appeared
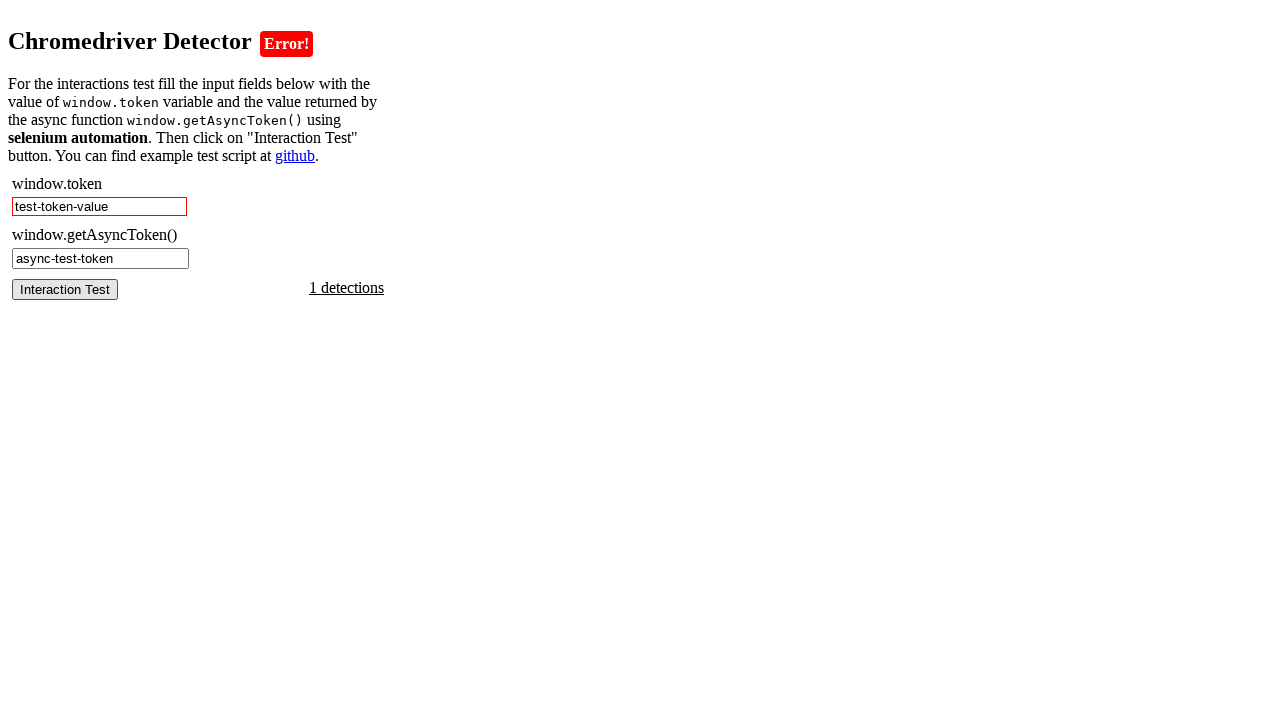

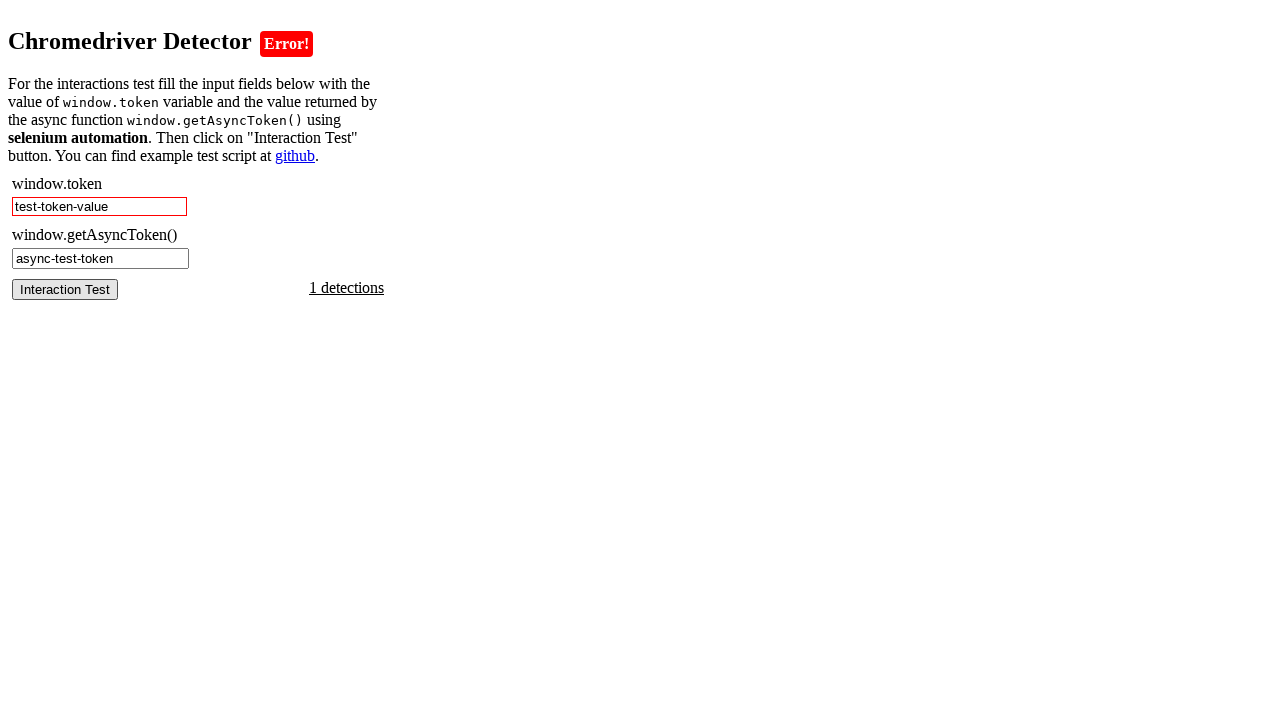